Navigates to GitHub homepage and verifies the page loads by checking the title

Starting URL: https://github.com

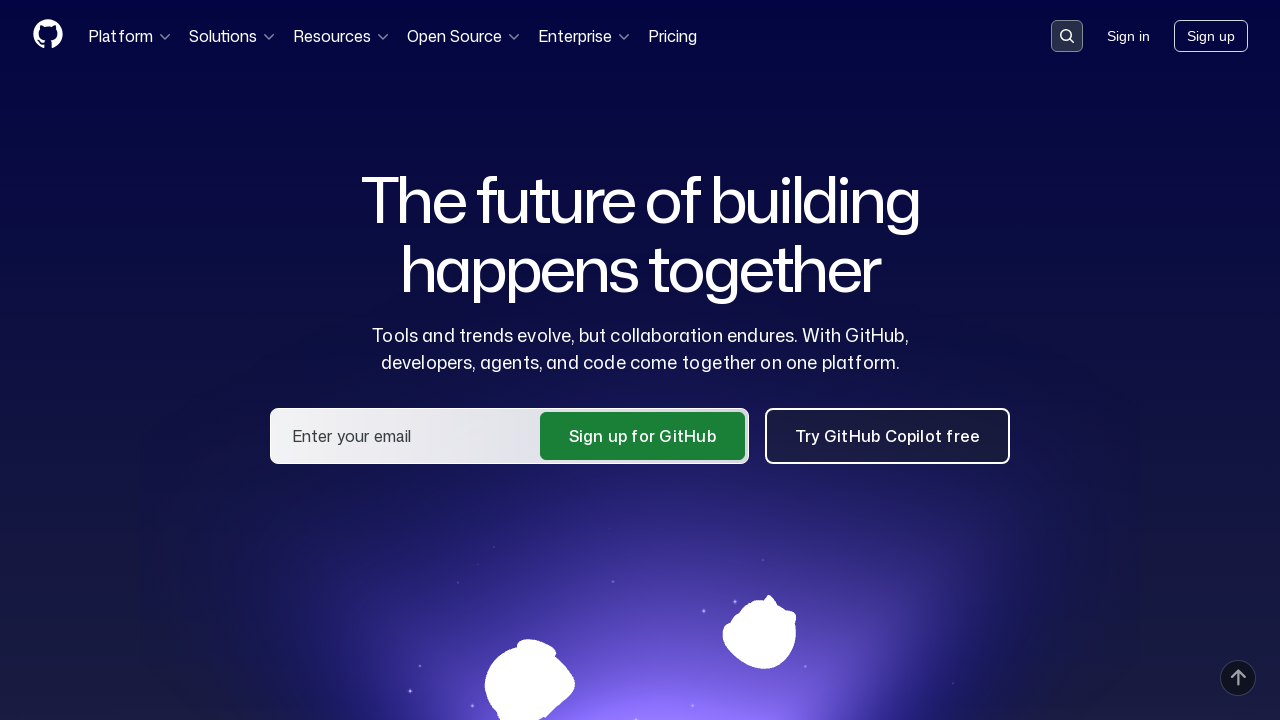

Navigated to GitHub homepage
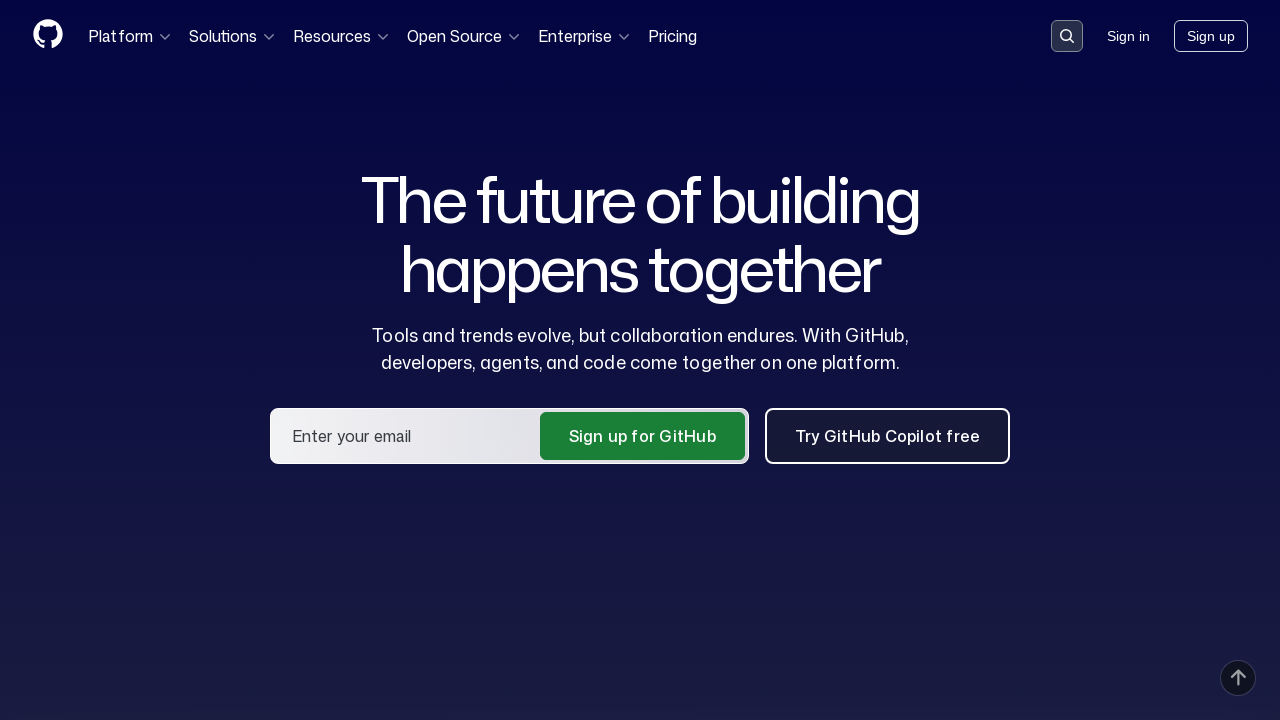

Page loaded - DOM content ready
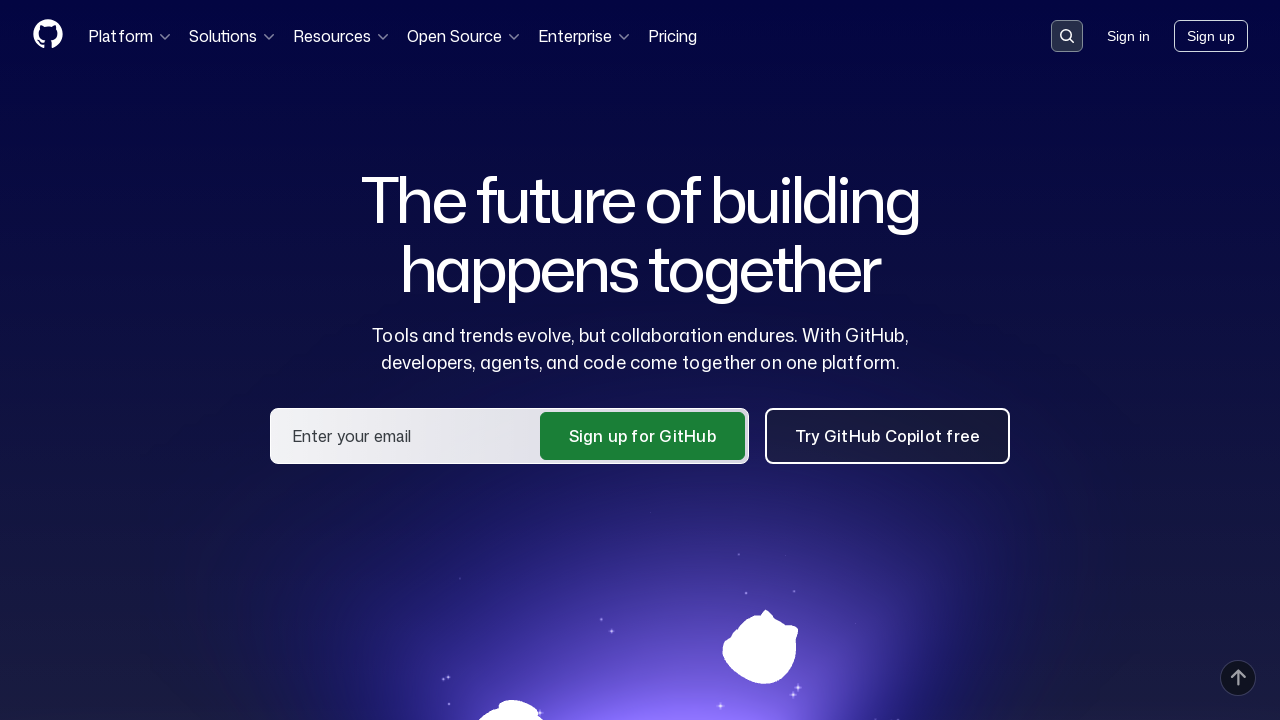

Retrieved page title: 'GitHub · Change is constant. GitHub keeps you ahead. · GitHub'
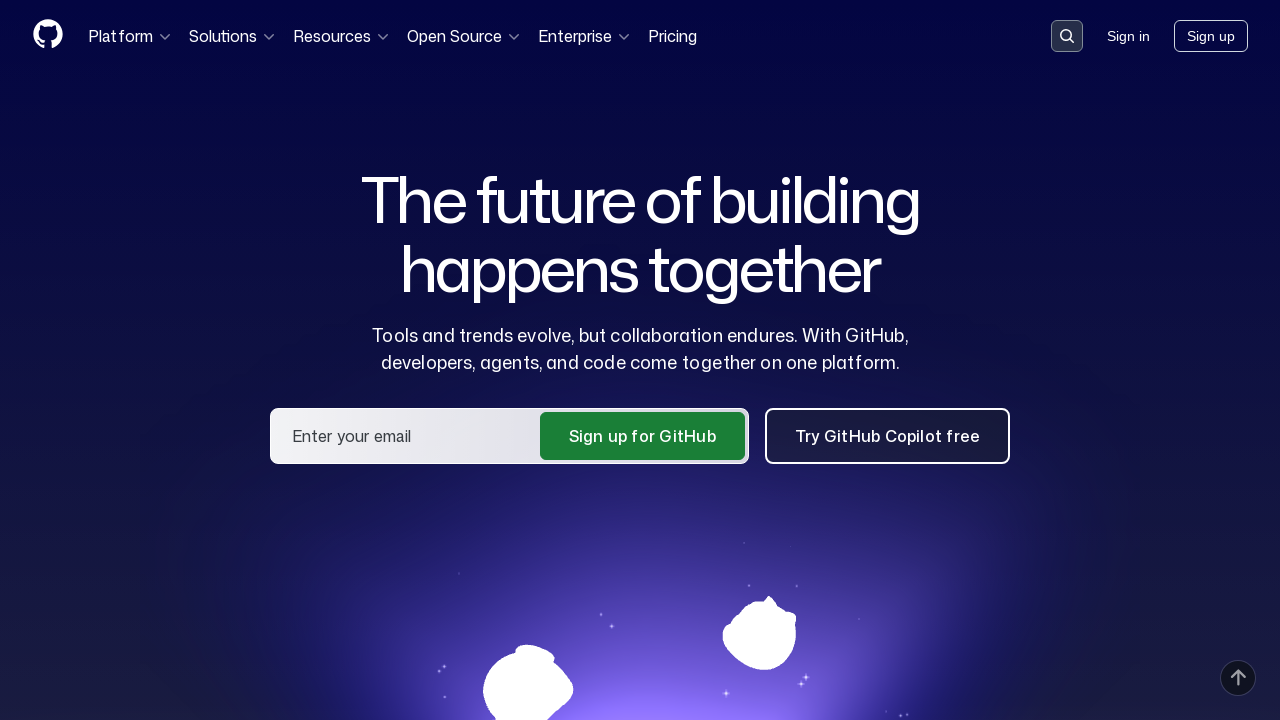

Verified page title contains 'GitHub'
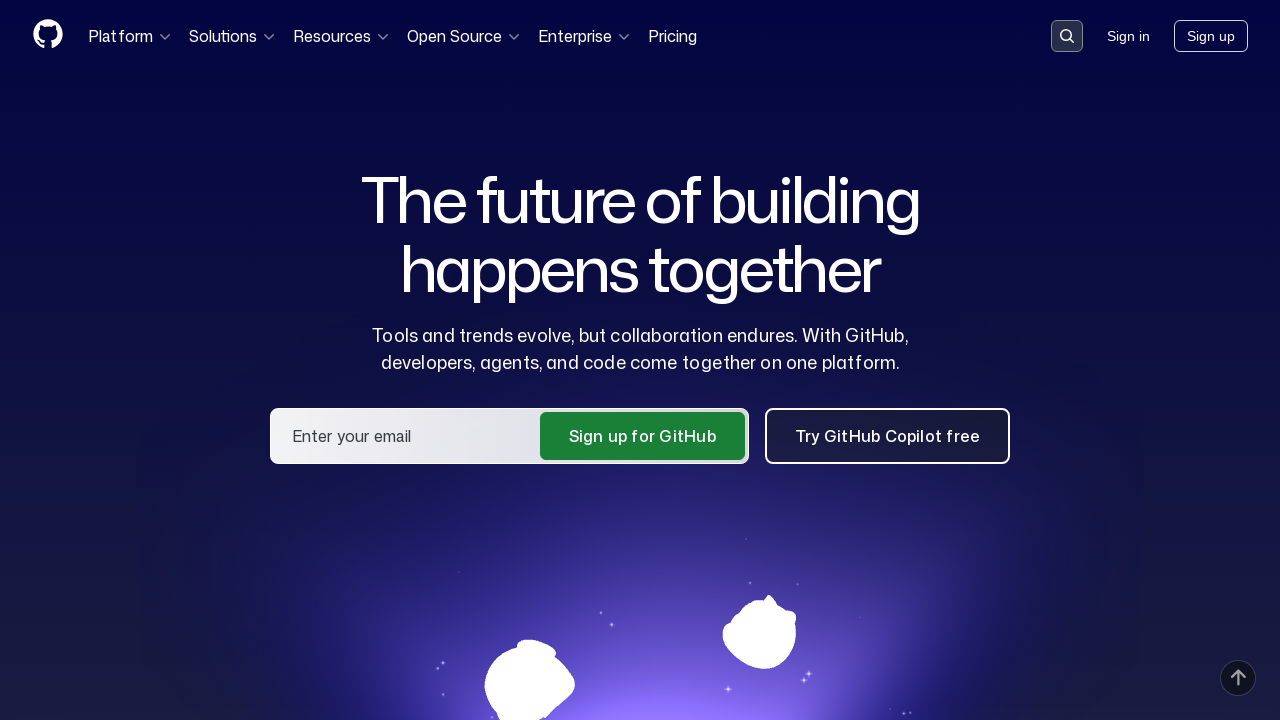

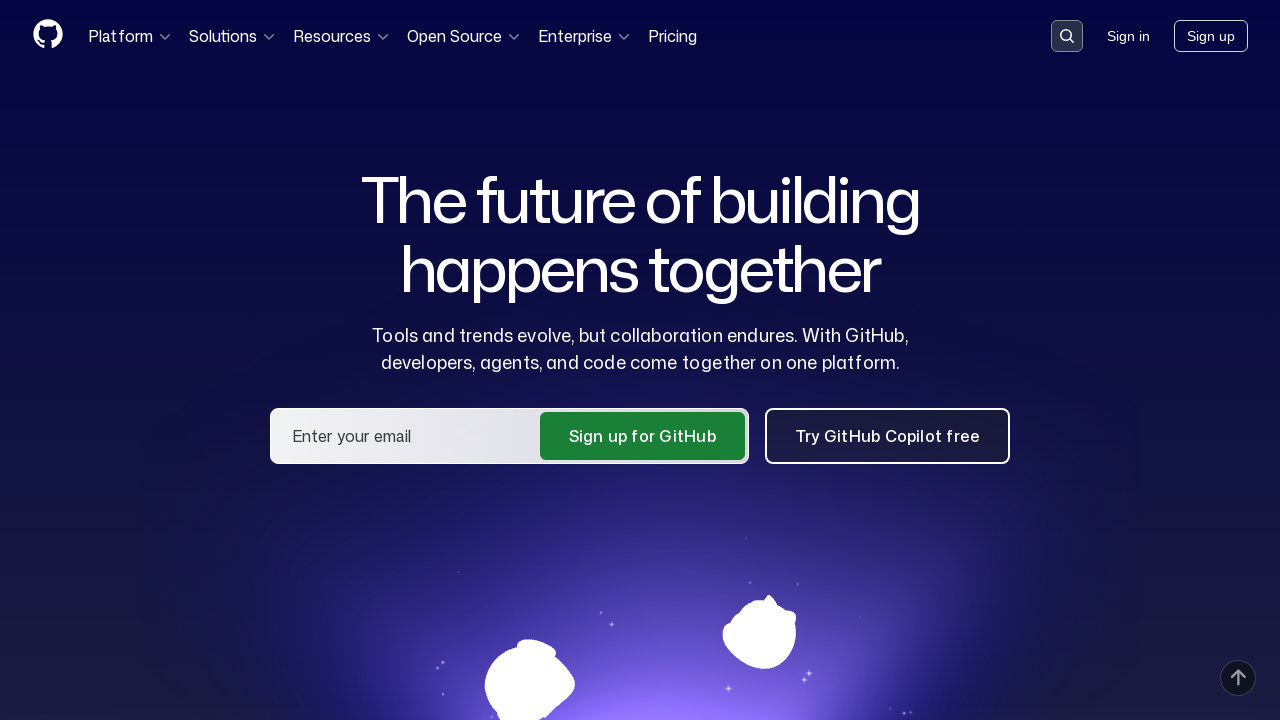